Tests a todo list application by selecting existing items and adding a new item to the list

Starting URL: https://lambdatest.github.io/sample-todo-app/

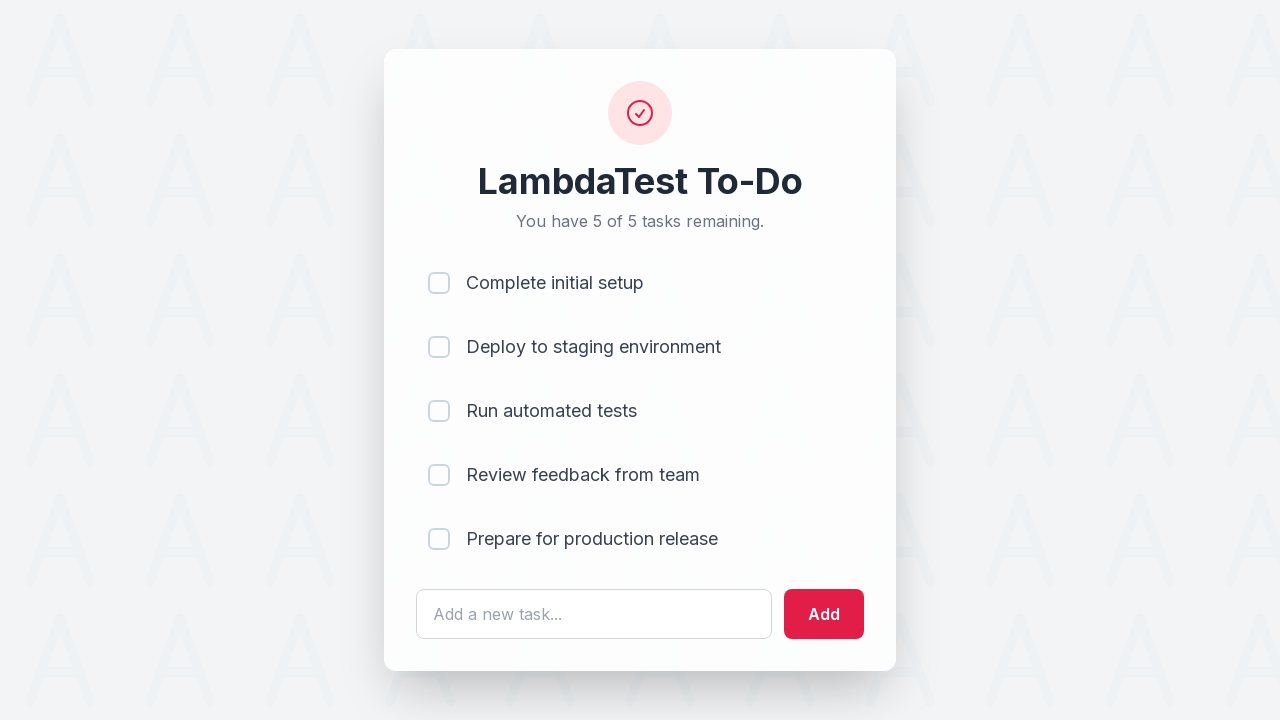

Selected first todo item at (439, 283) on input[name='li1']
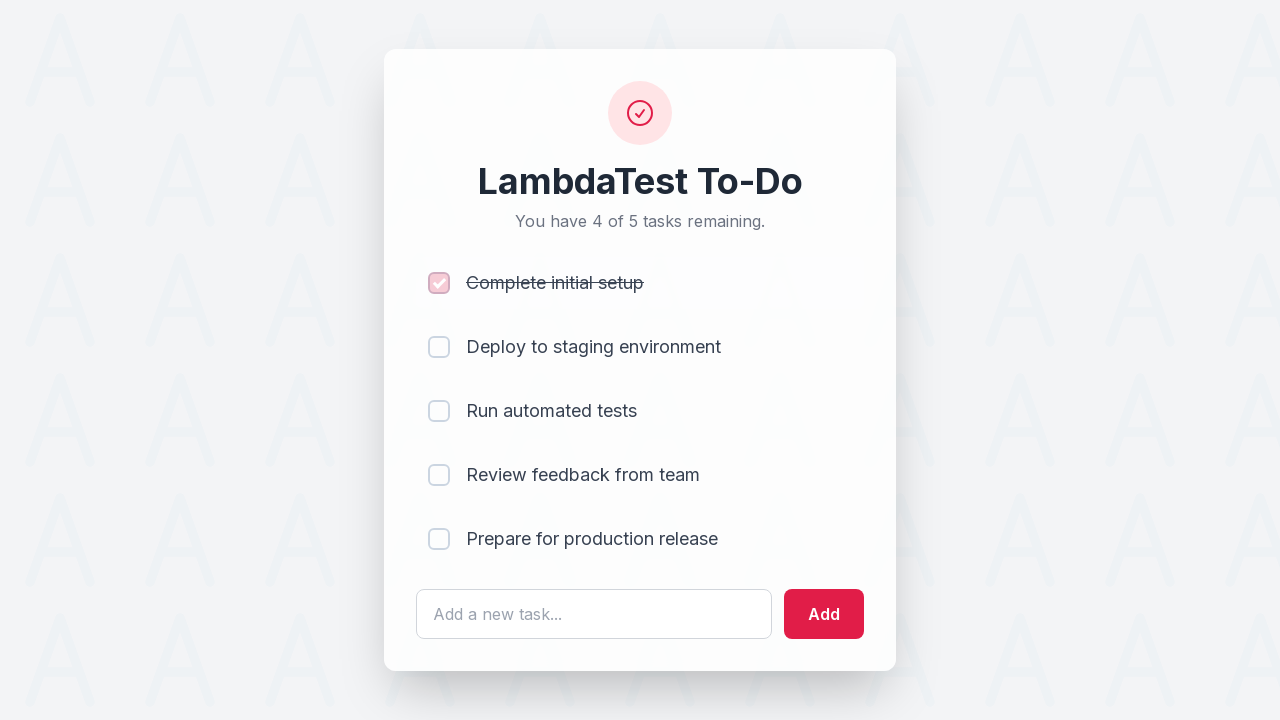

Selected second todo item at (439, 347) on input[name='li2']
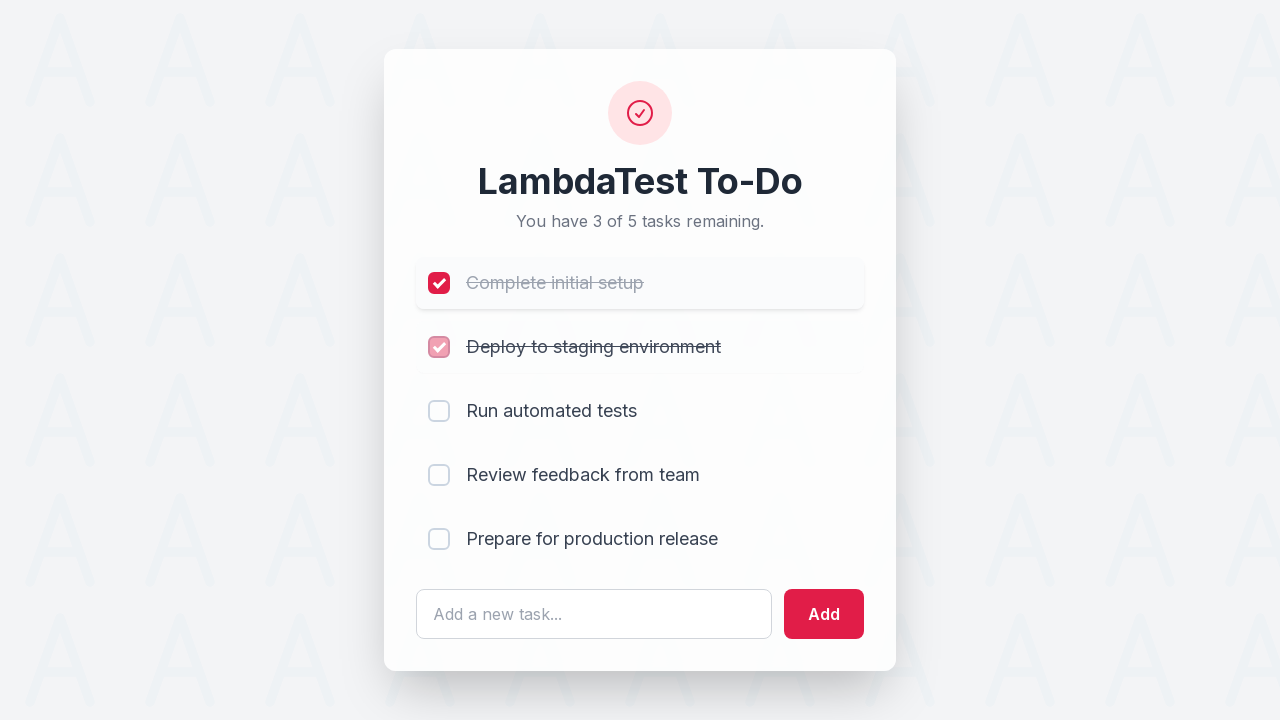

Cleared the todo text input field on #sampletodotext
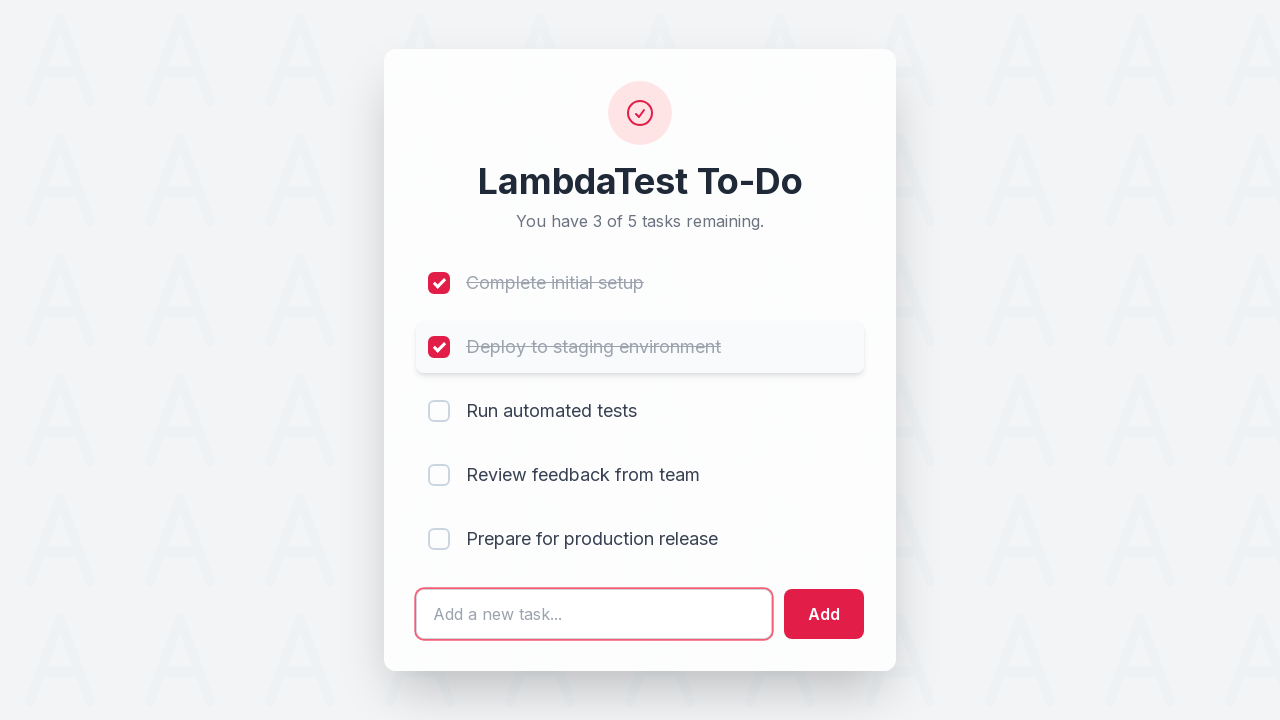

Filled todo text input with new item text 'Yey, Let's add it to list' on #sampletodotext
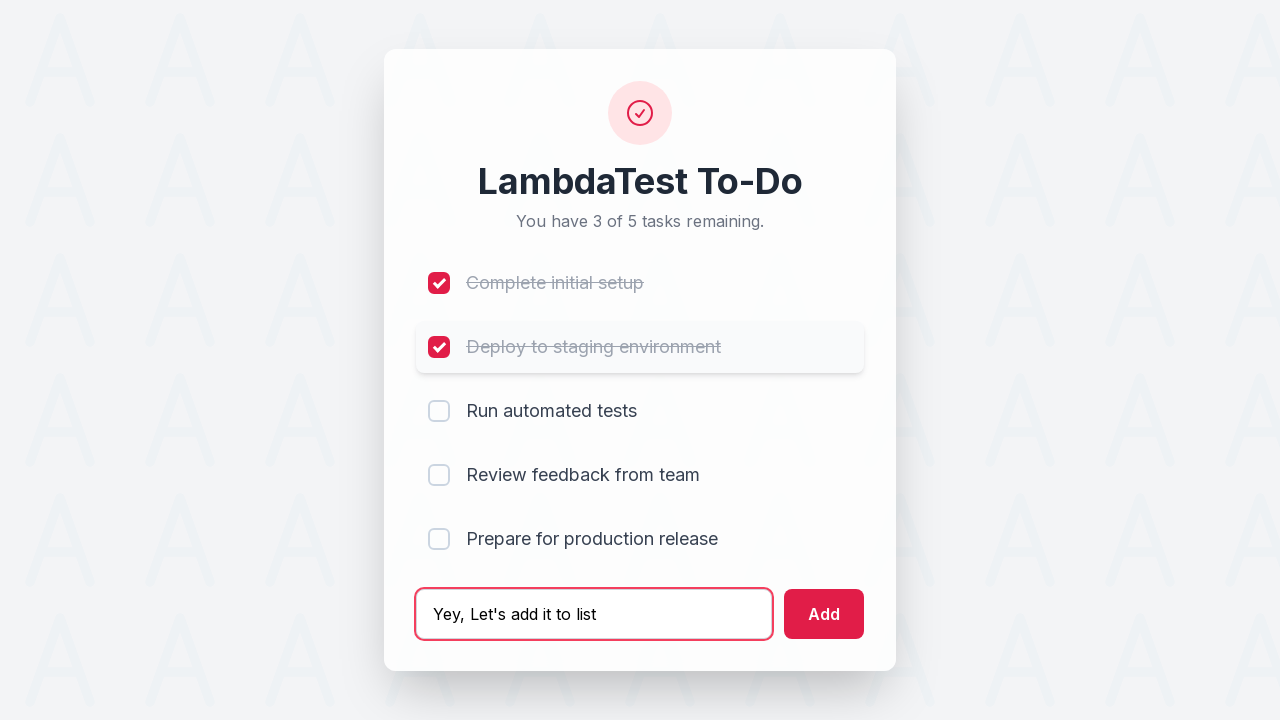

Clicked add button to add new todo item at (824, 614) on #addbutton
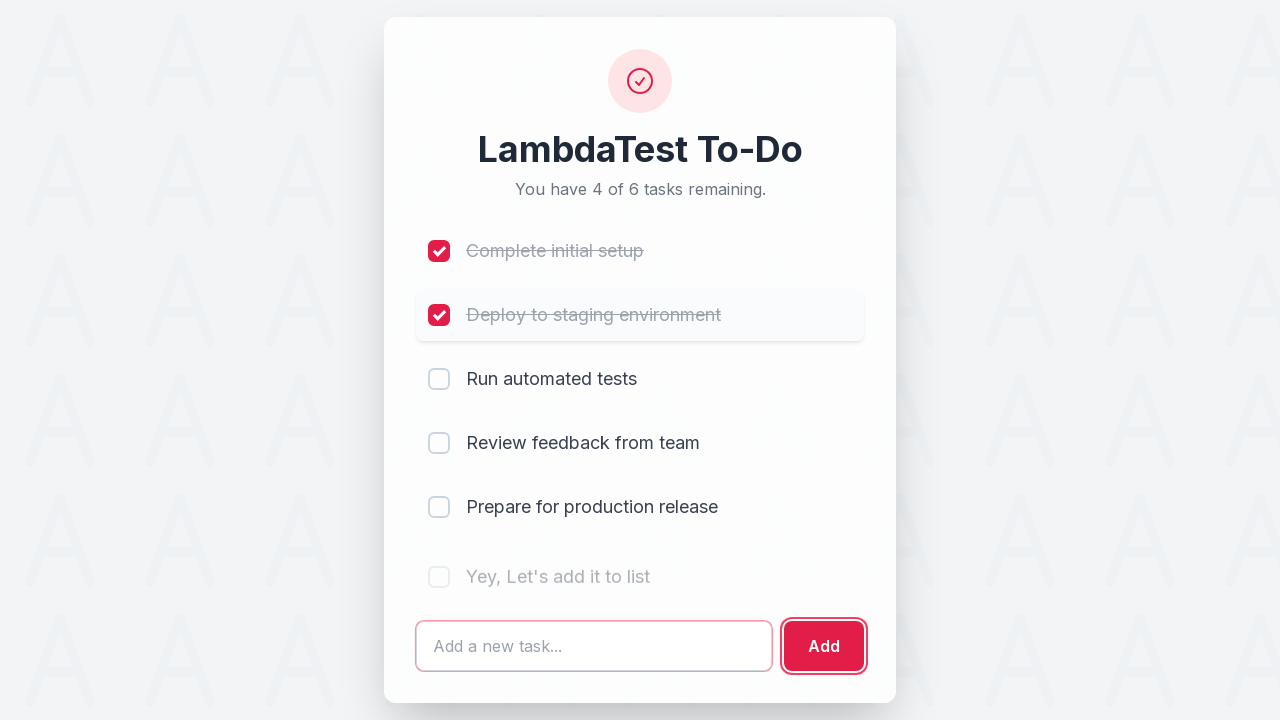

Retrieved new todo item text from the list
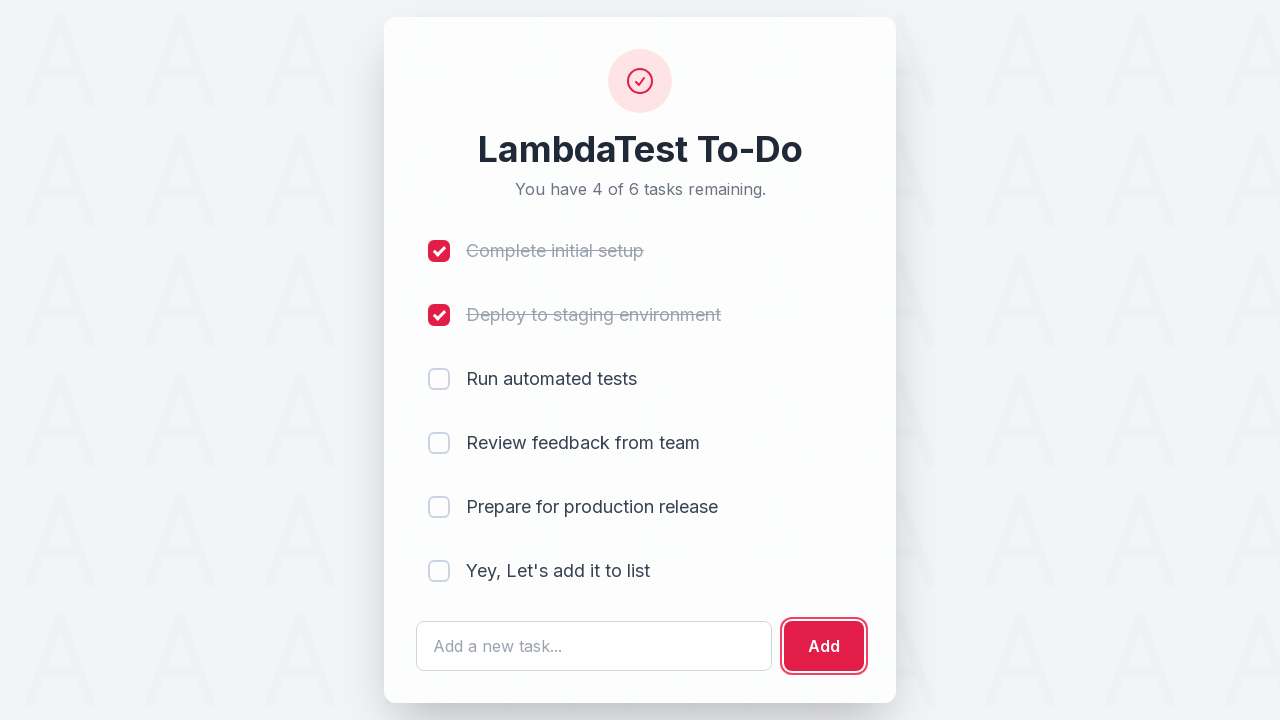

Verified new todo item was successfully added to the list
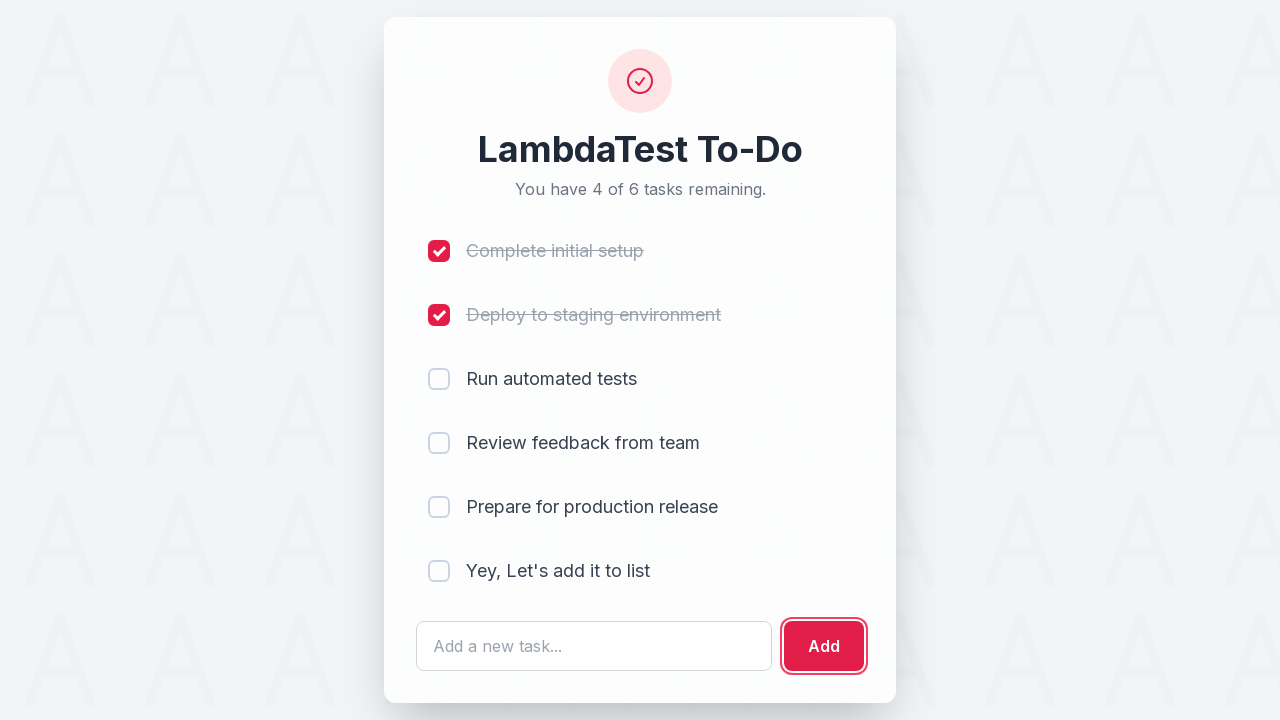

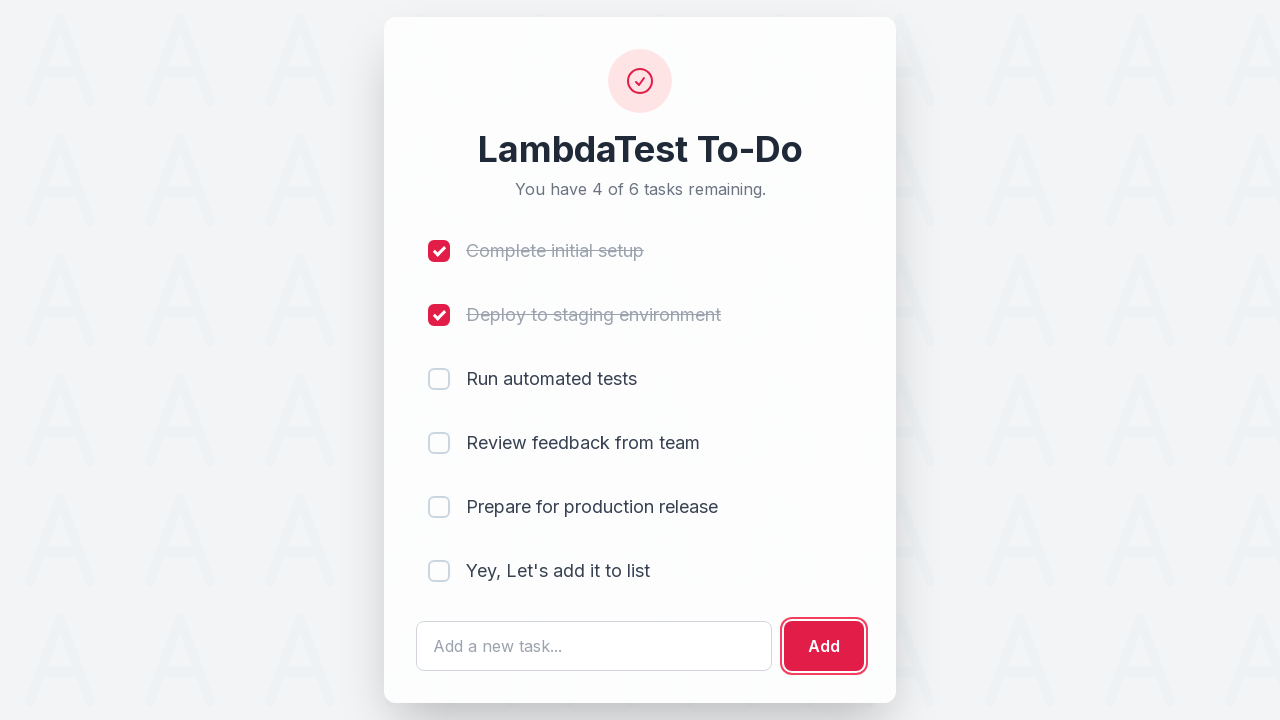